Tests dynamic content loading by clicking a Start button and waiting for "Hello World!" text to appear

Starting URL: https://the-internet.herokuapp.com/dynamic_loading/1

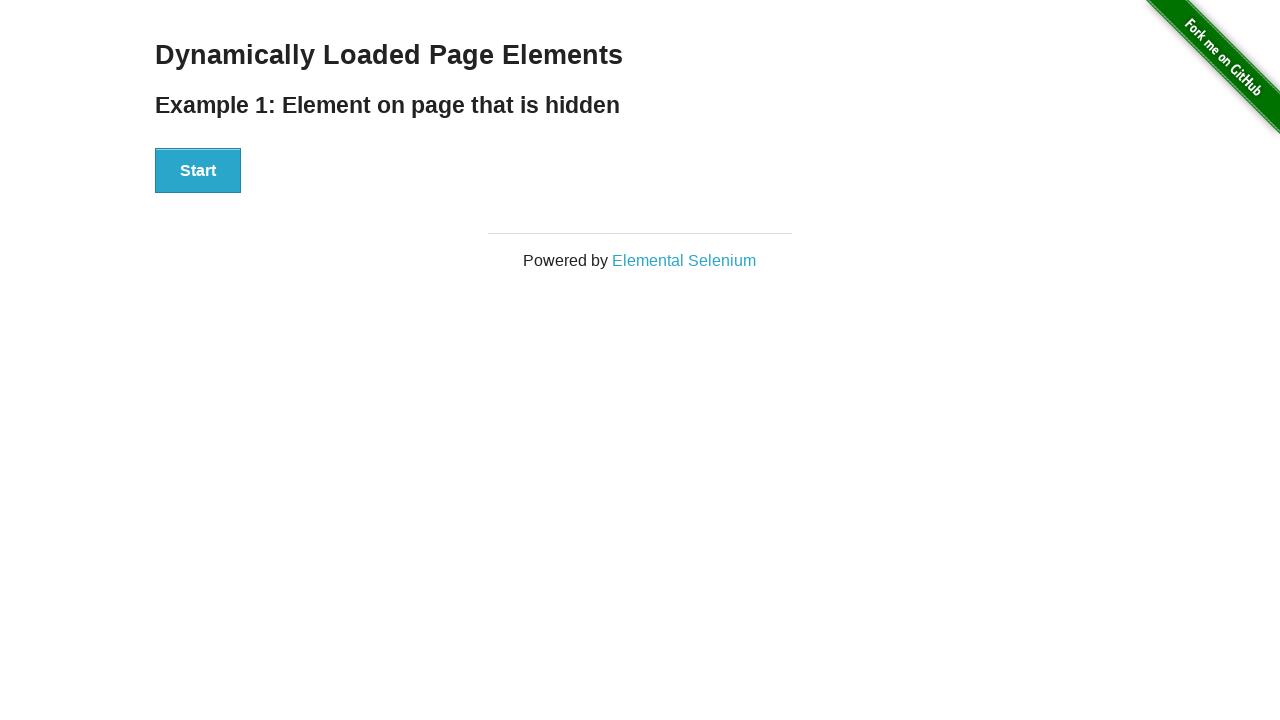

Clicked the Start button to initiate dynamic content loading at (198, 171) on xpath=//div[@id='start']//button
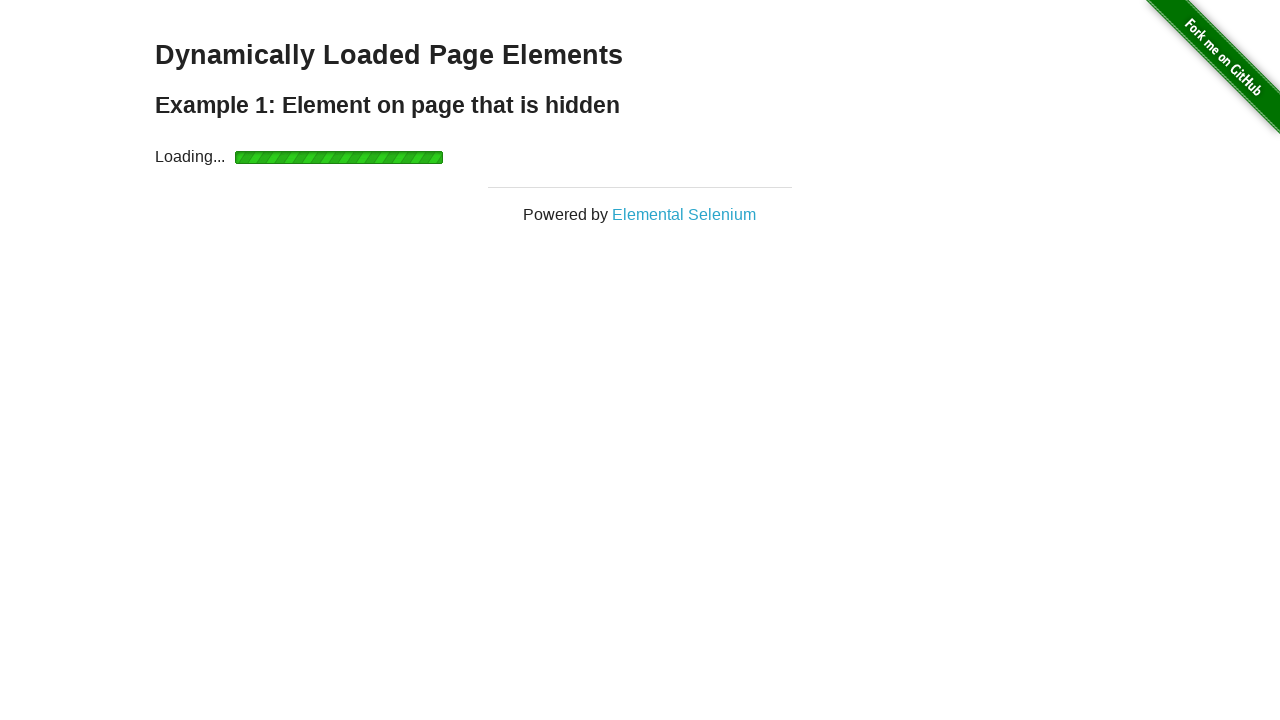

Waited for 'Hello World!' text to appear
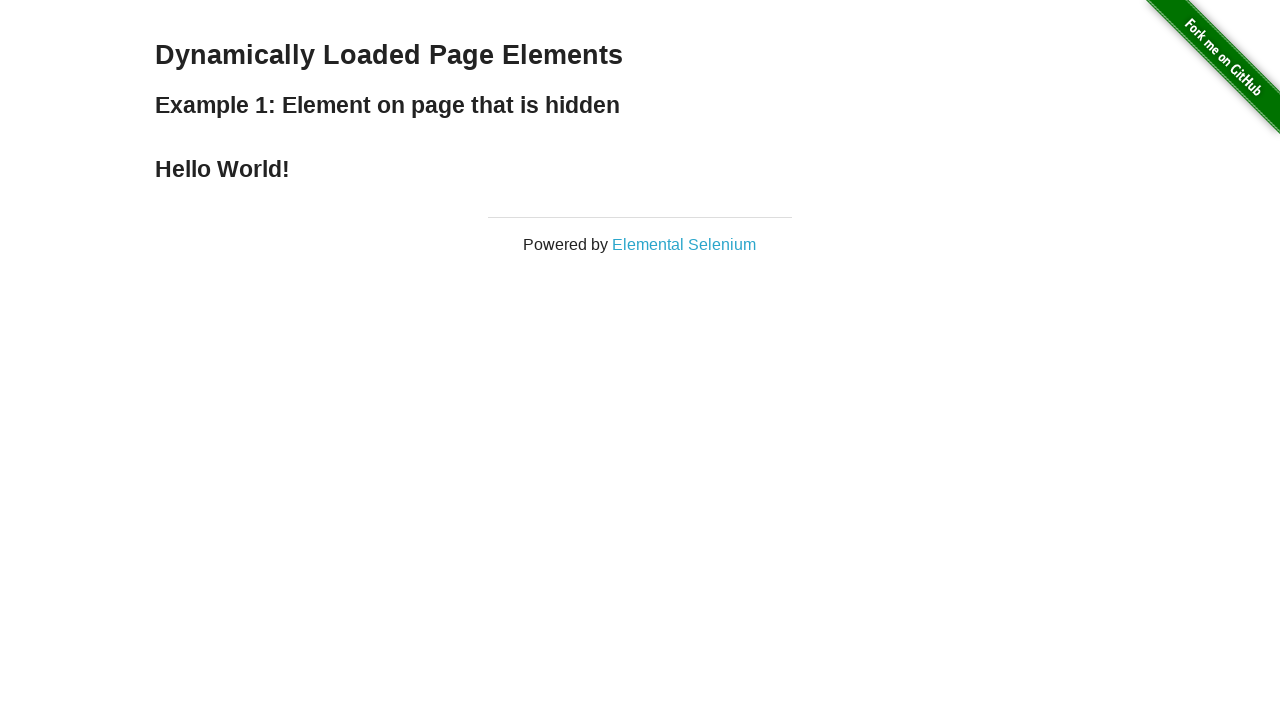

Located the Hello World element
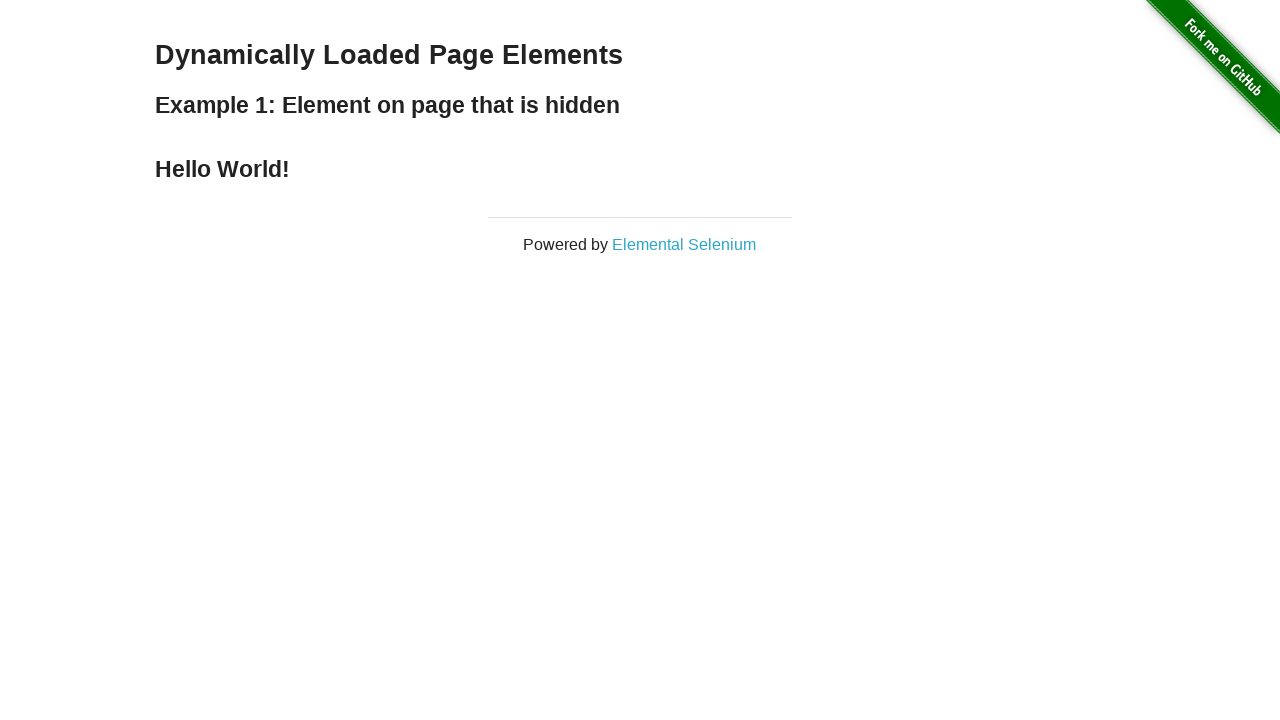

Verified that the element contains 'Hello World!' text
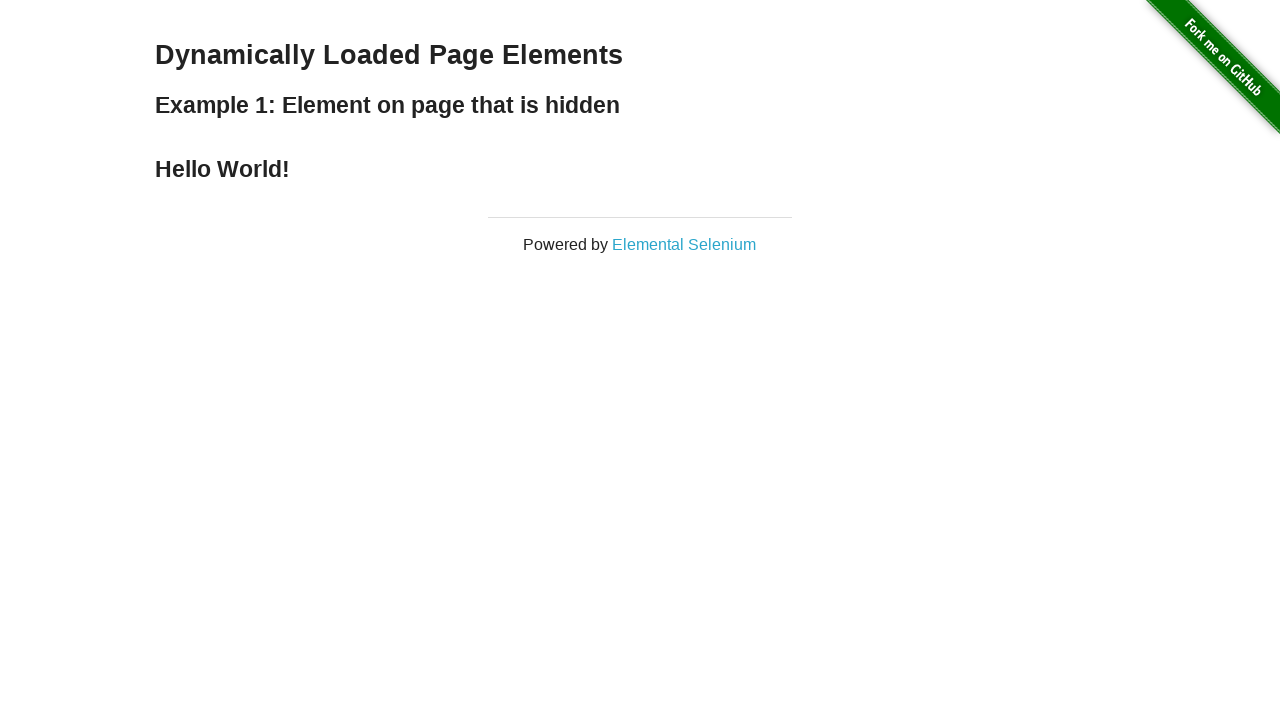

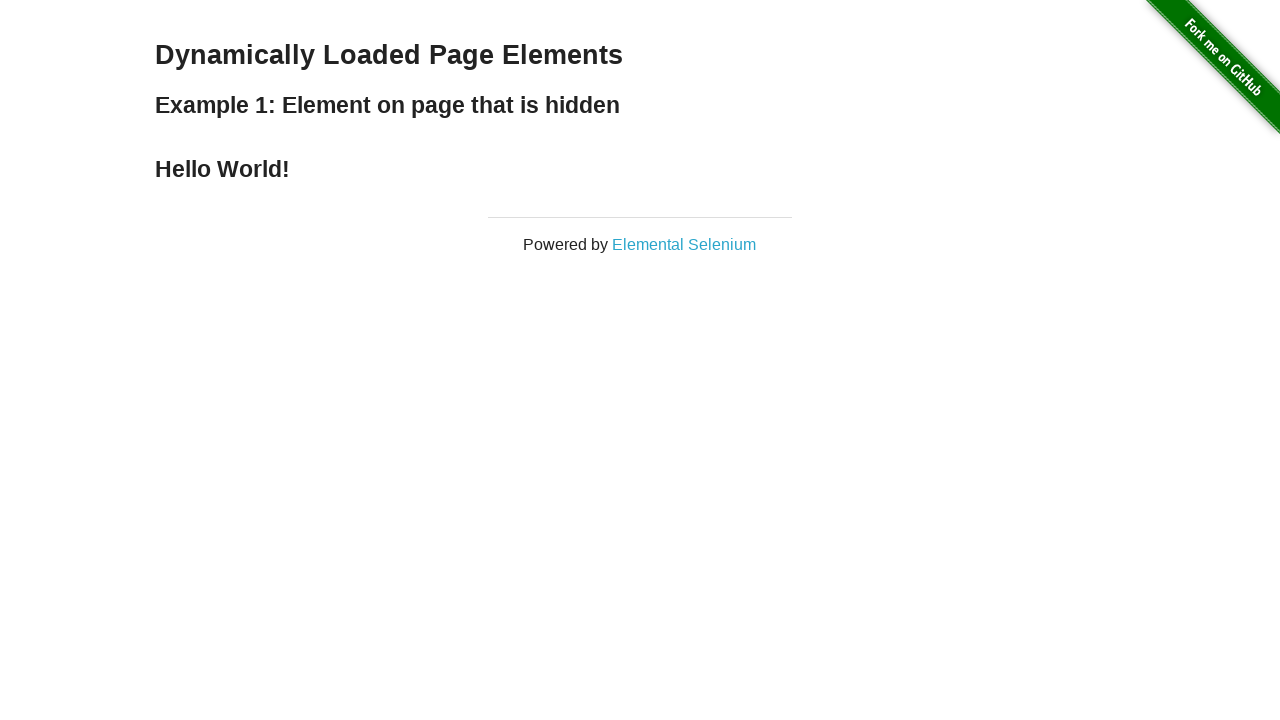